Tests clicking All filter to display all todo items regardless of completion status

Starting URL: https://demo.playwright.dev/todomvc

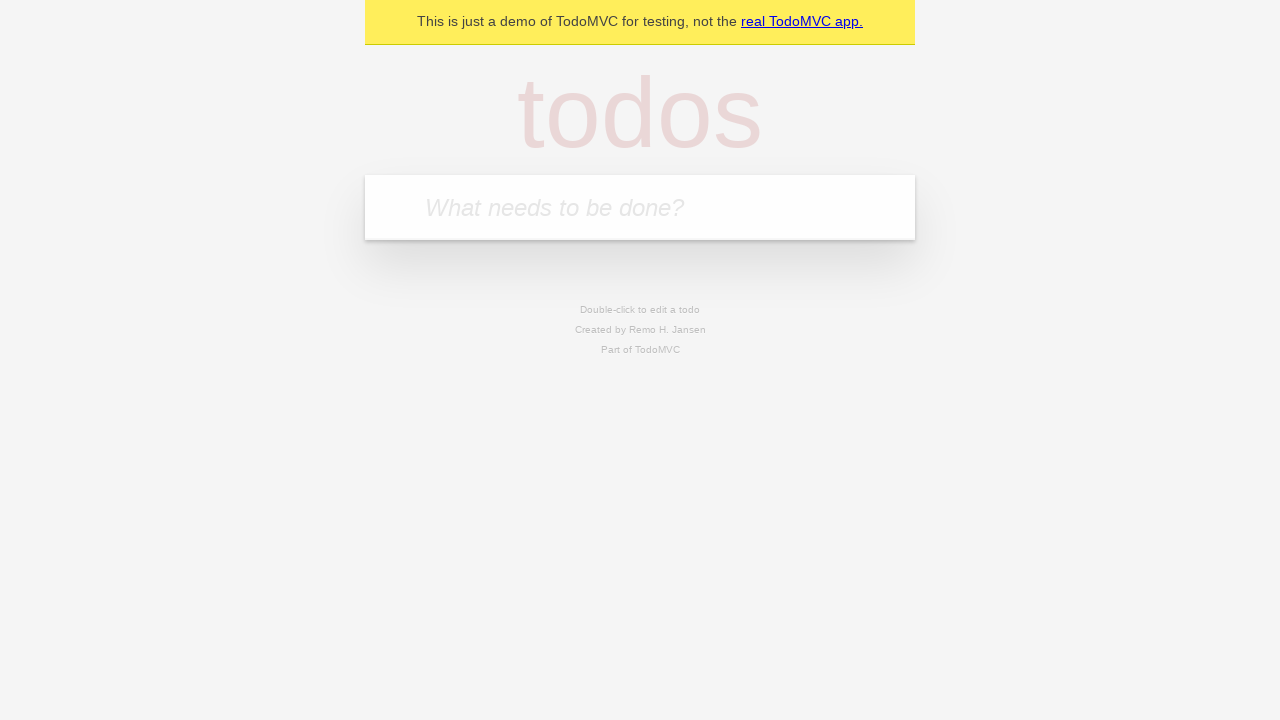

Filled todo input with 'buy some cheese' on internal:attr=[placeholder="What needs to be done?"i]
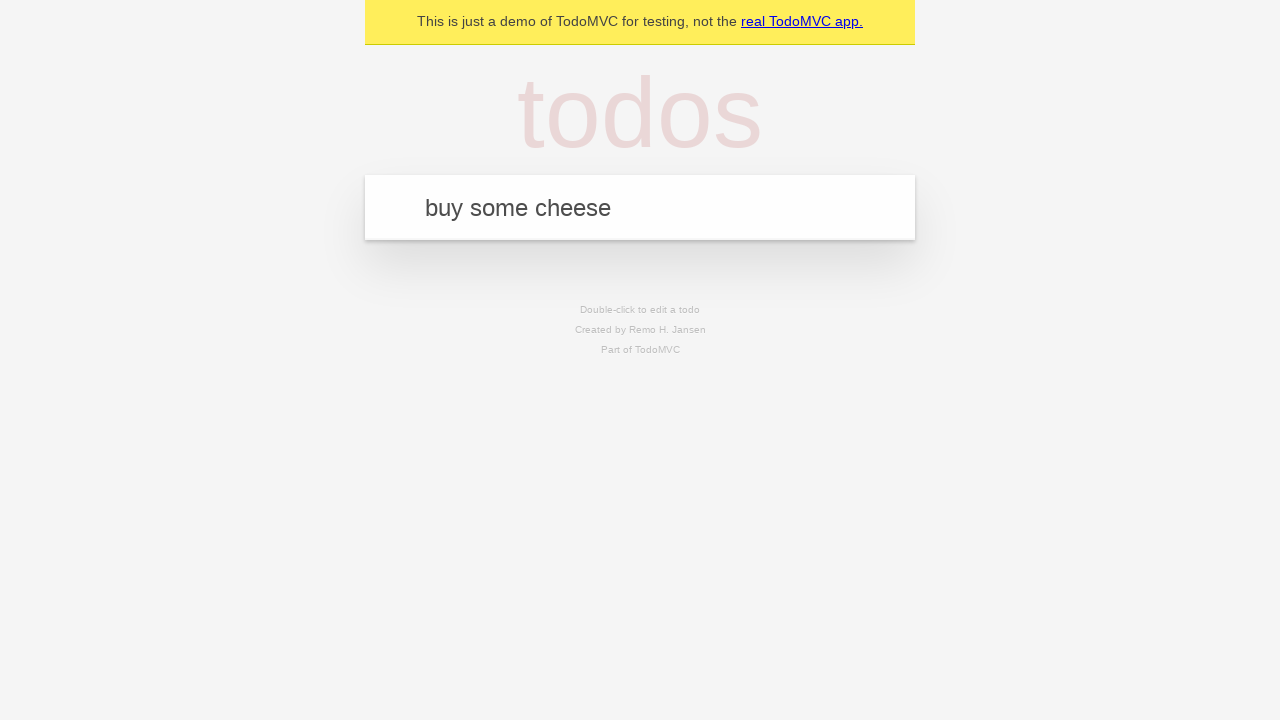

Pressed Enter to add first todo item on internal:attr=[placeholder="What needs to be done?"i]
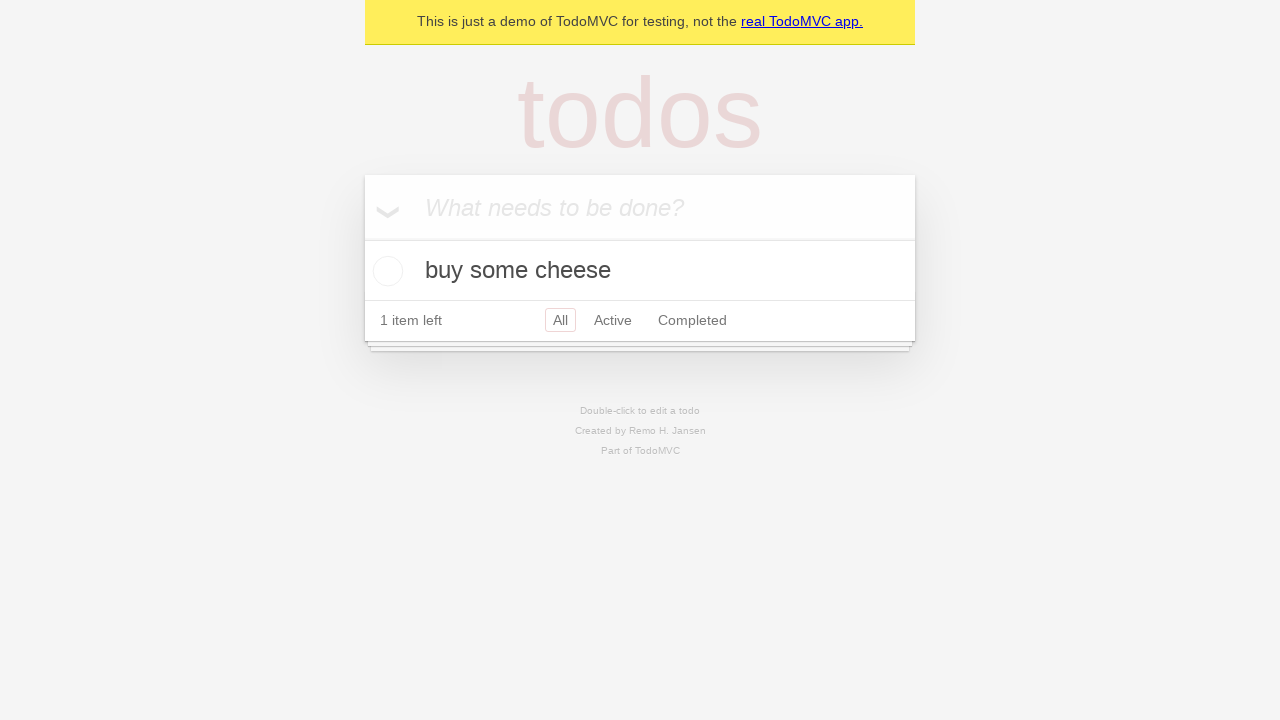

Filled todo input with 'feed the cat' on internal:attr=[placeholder="What needs to be done?"i]
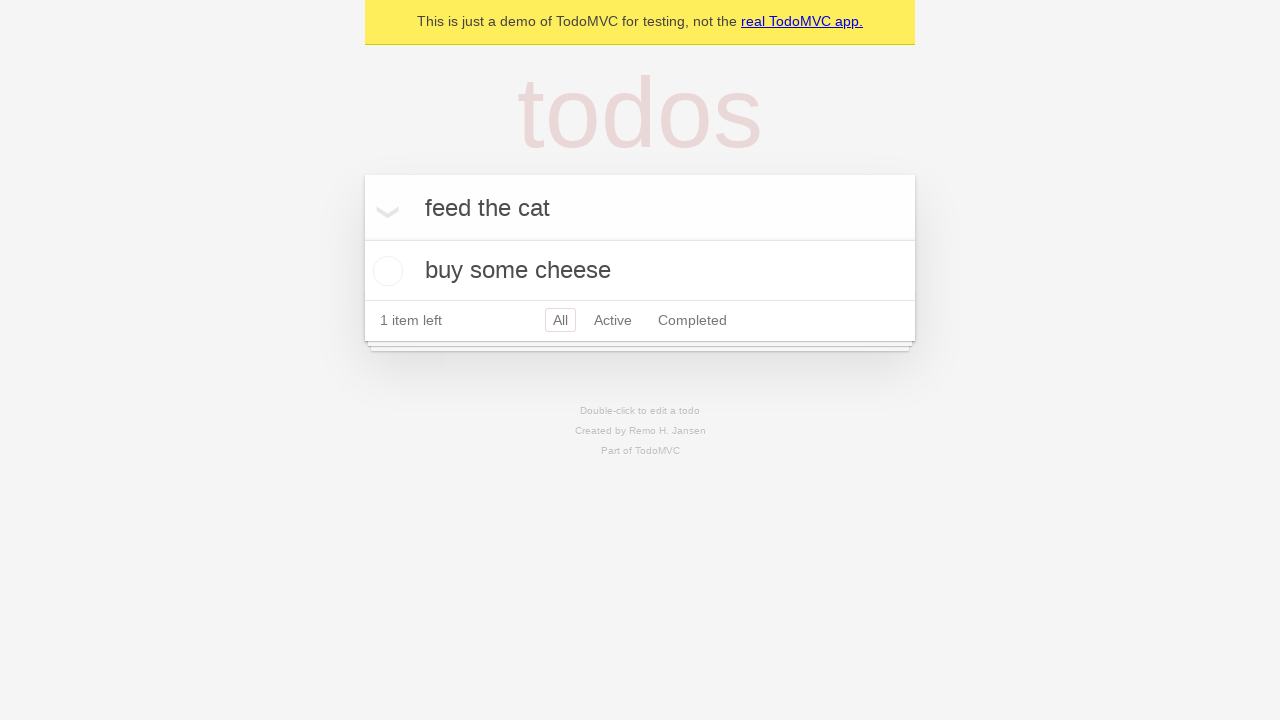

Pressed Enter to add second todo item on internal:attr=[placeholder="What needs to be done?"i]
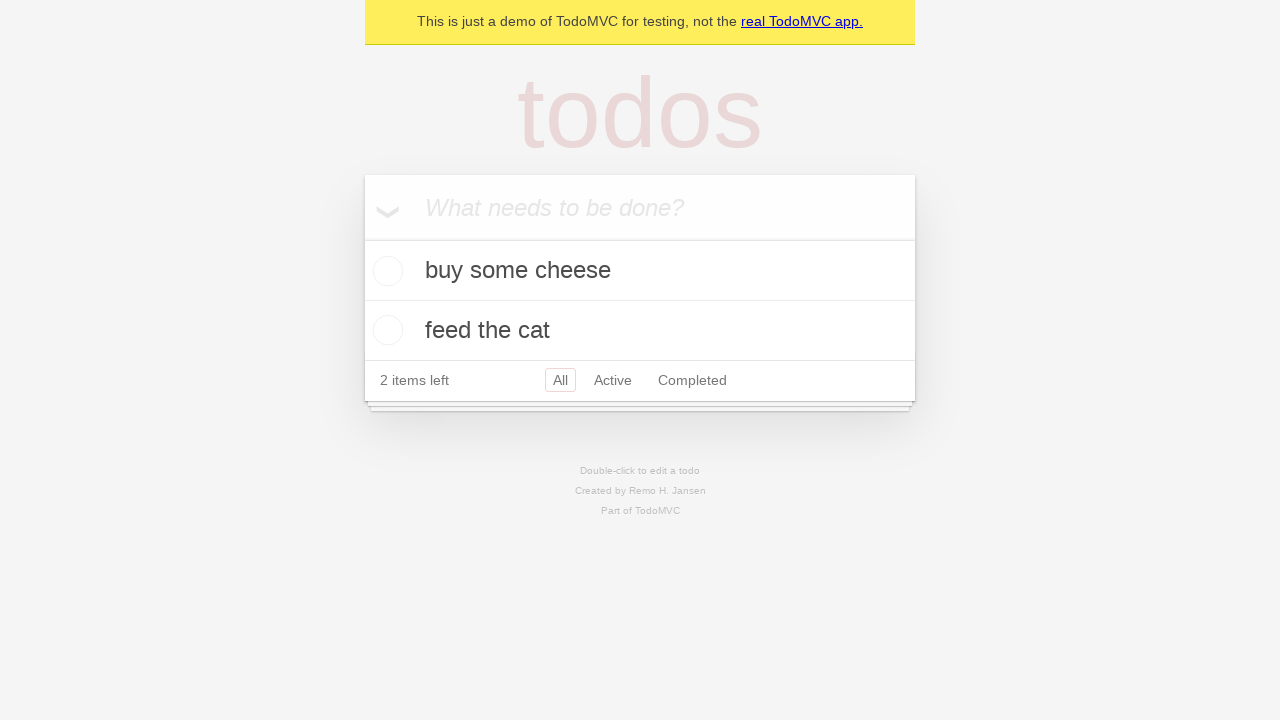

Filled todo input with 'book a doctors appointment' on internal:attr=[placeholder="What needs to be done?"i]
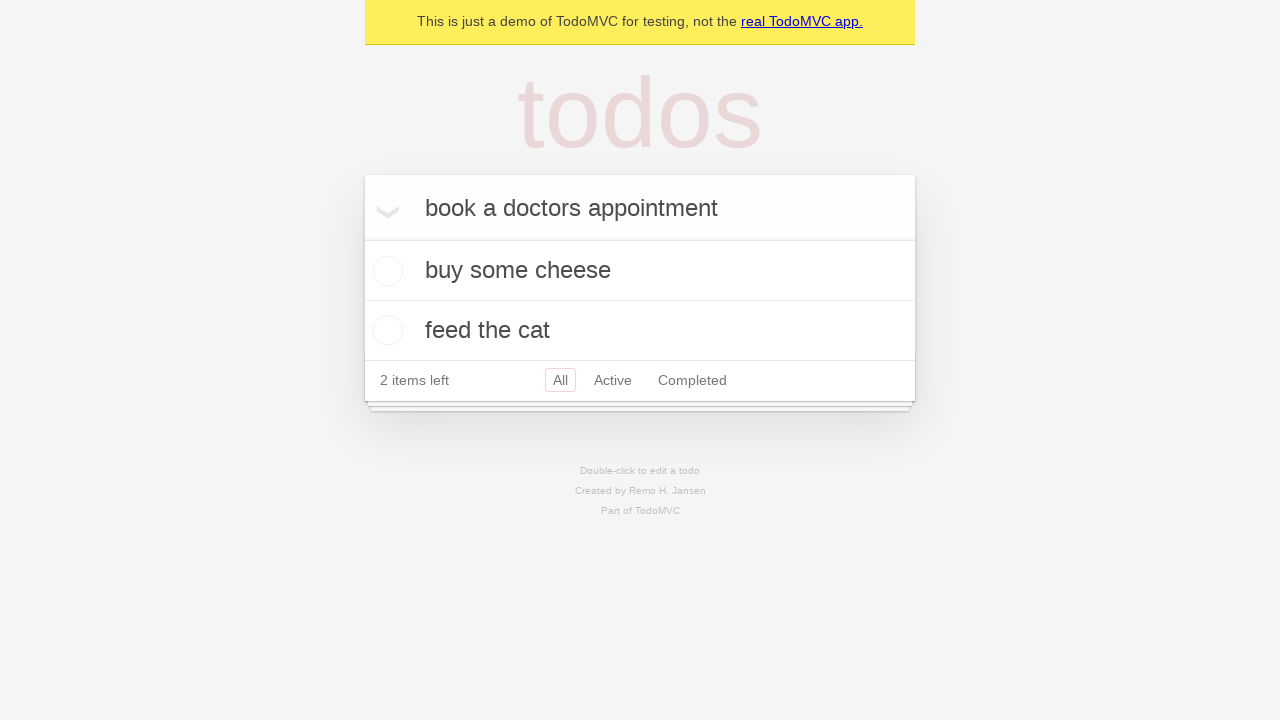

Pressed Enter to add third todo item on internal:attr=[placeholder="What needs to be done?"i]
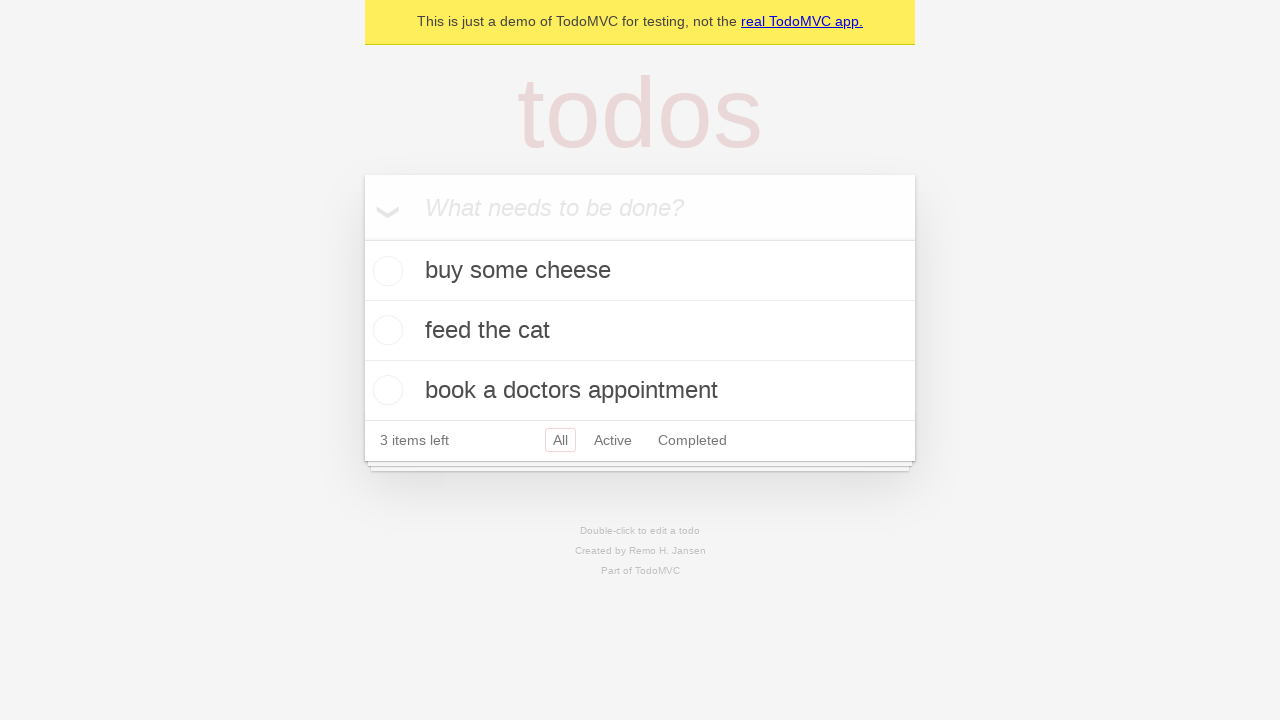

Checked the second todo item to mark it as completed at (385, 330) on internal:testid=[data-testid="todo-item"s] >> nth=1 >> internal:role=checkbox
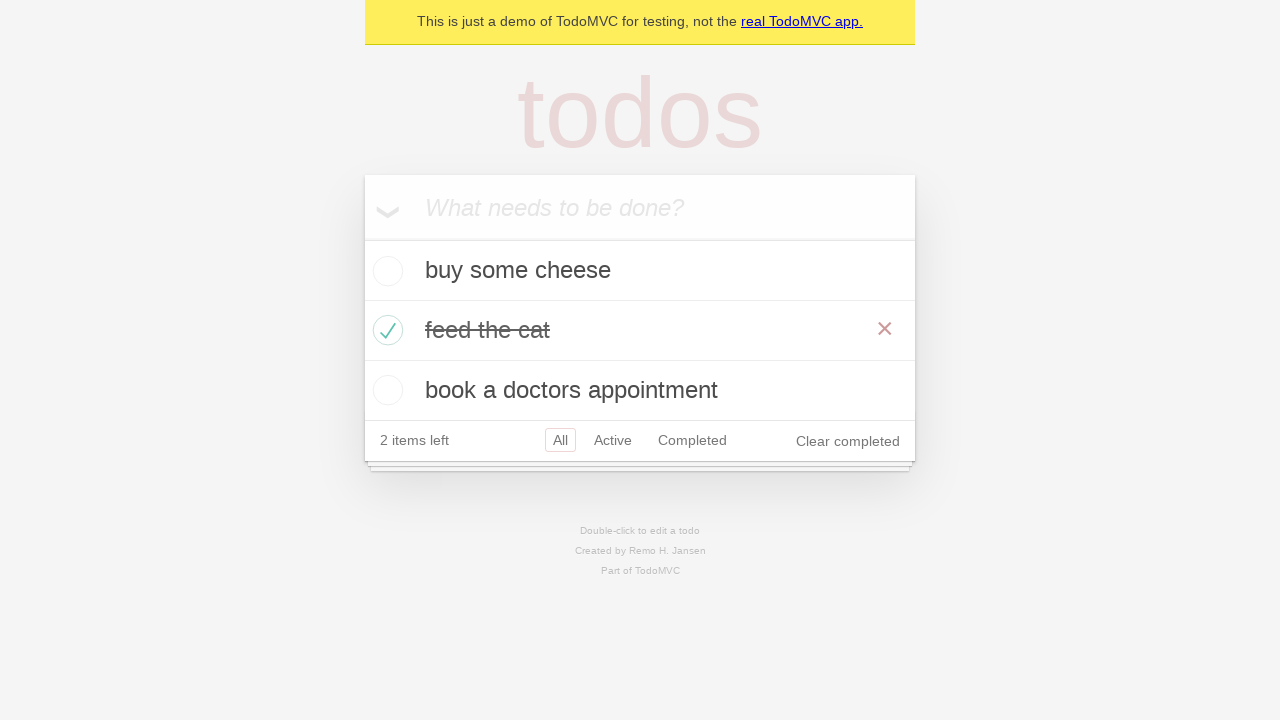

Clicked Active filter to display only active items at (613, 440) on internal:role=link[name="Active"i]
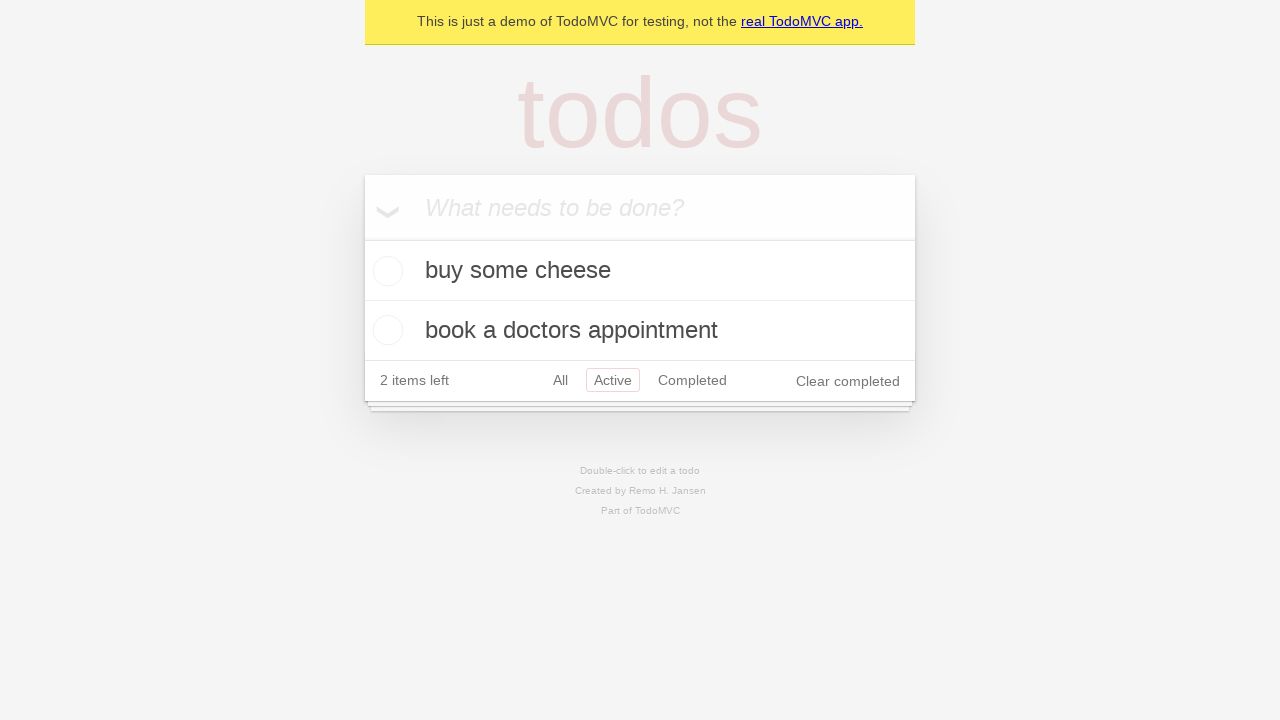

Clicked Completed filter to display only completed items at (692, 380) on internal:role=link[name="Completed"i]
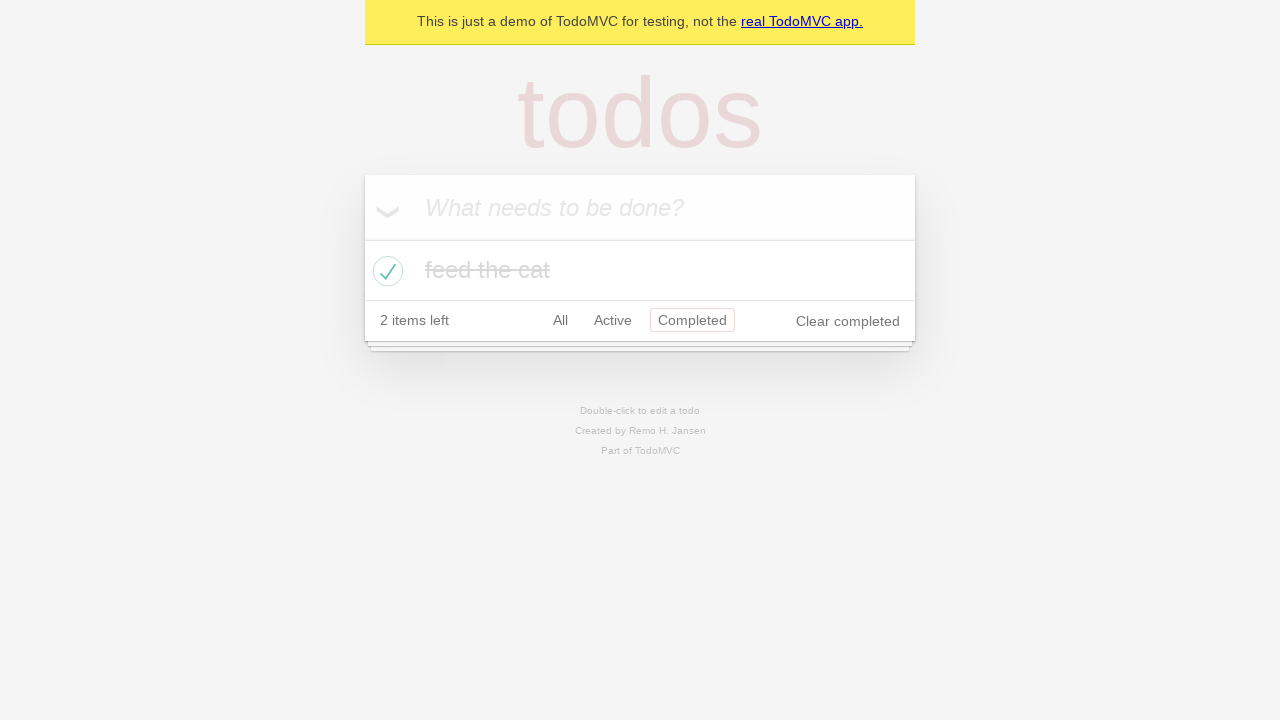

Clicked All filter to display all items regardless of completion status at (560, 320) on internal:role=link[name="All"i]
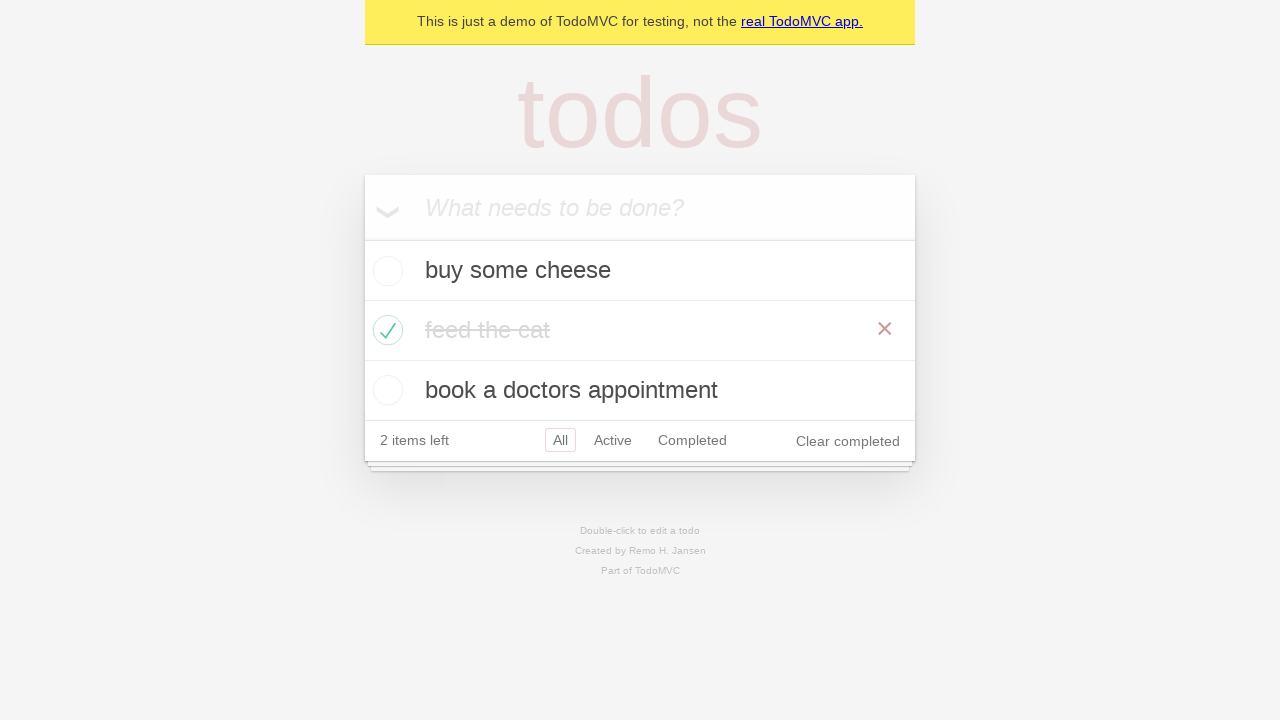

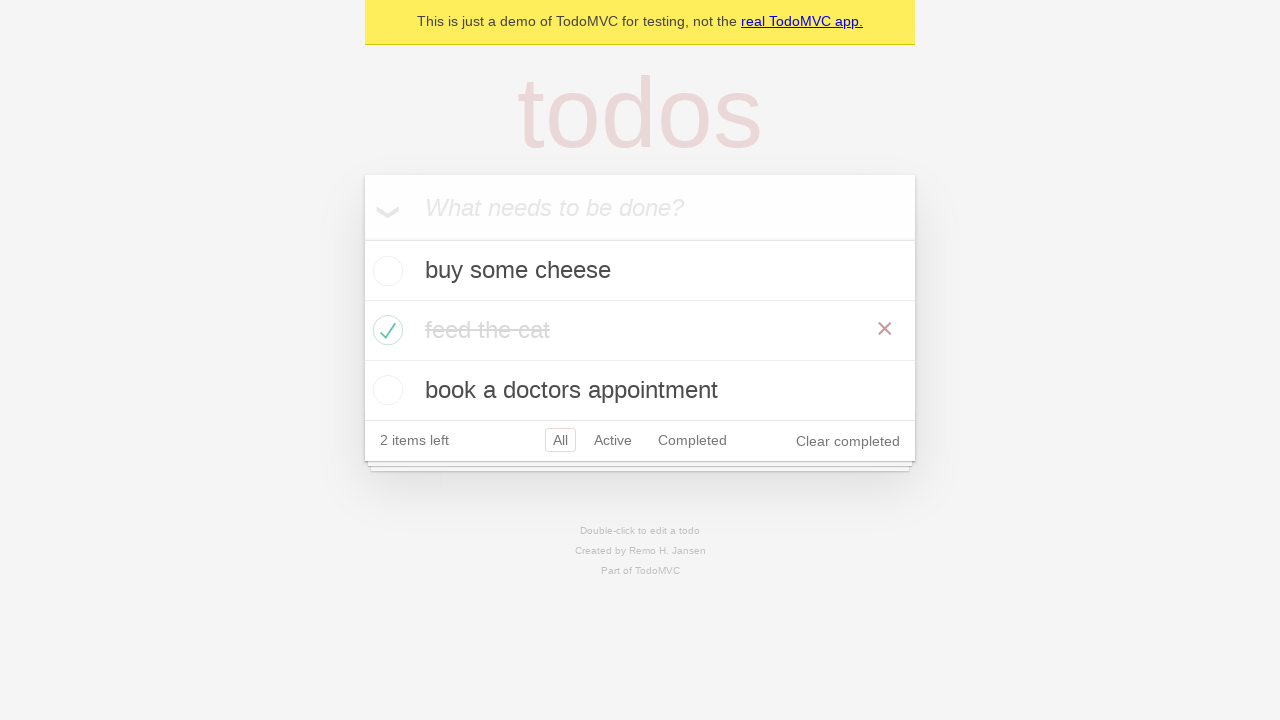